Tests JavaScript confirm alert handling by clicking a button to trigger the alert and then accepting it

Starting URL: https://v1.training-support.net/selenium/javascript-alerts

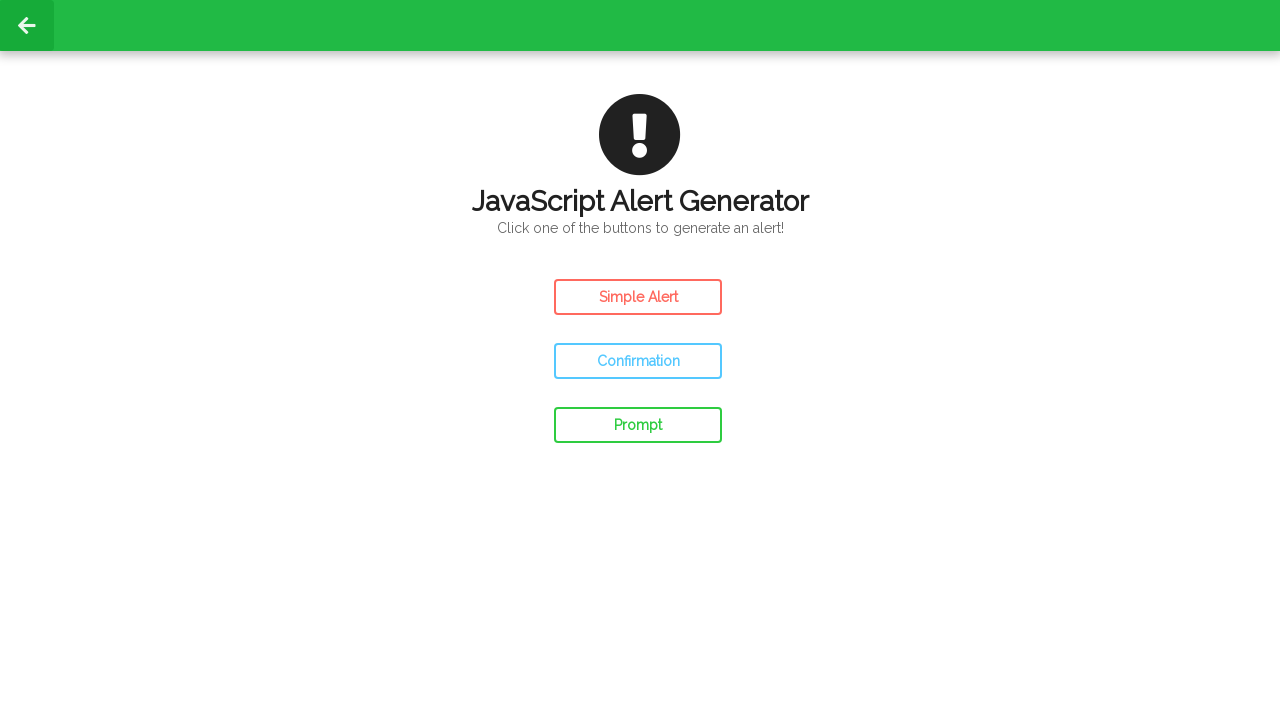

Set up dialog handler to accept confirm alerts
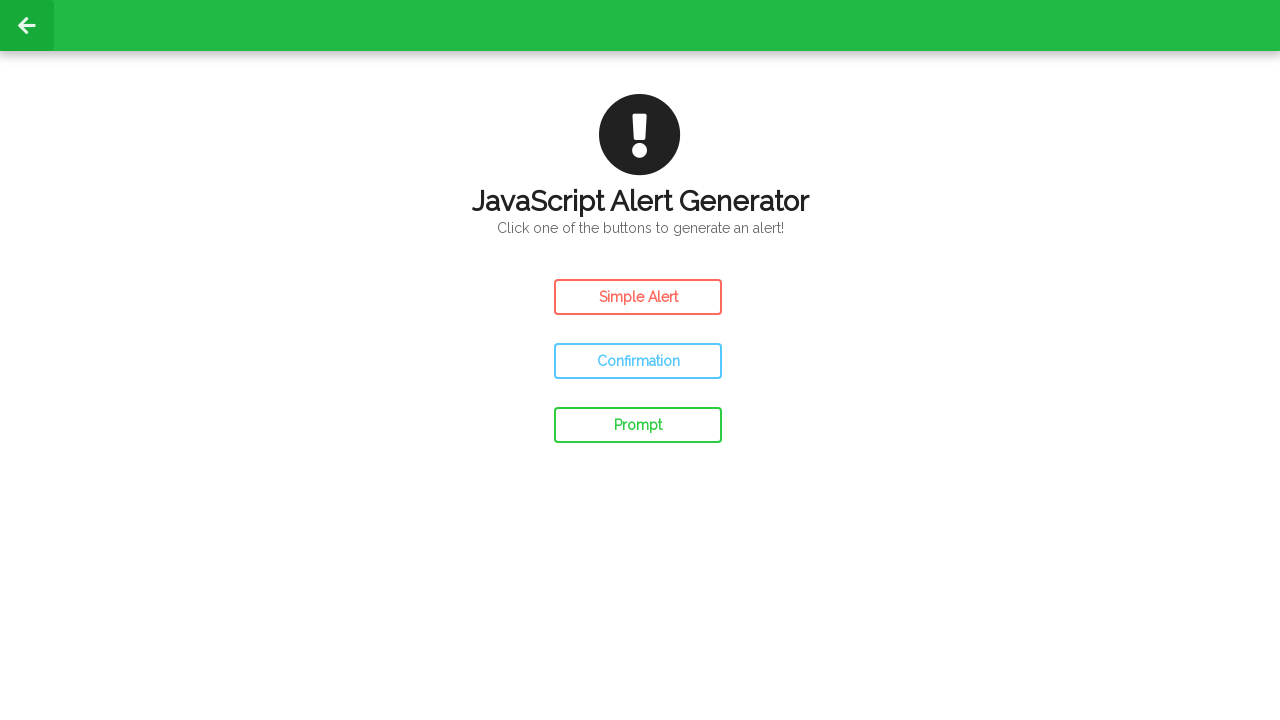

Clicked confirm button to trigger JavaScript alert at (638, 361) on #confirm
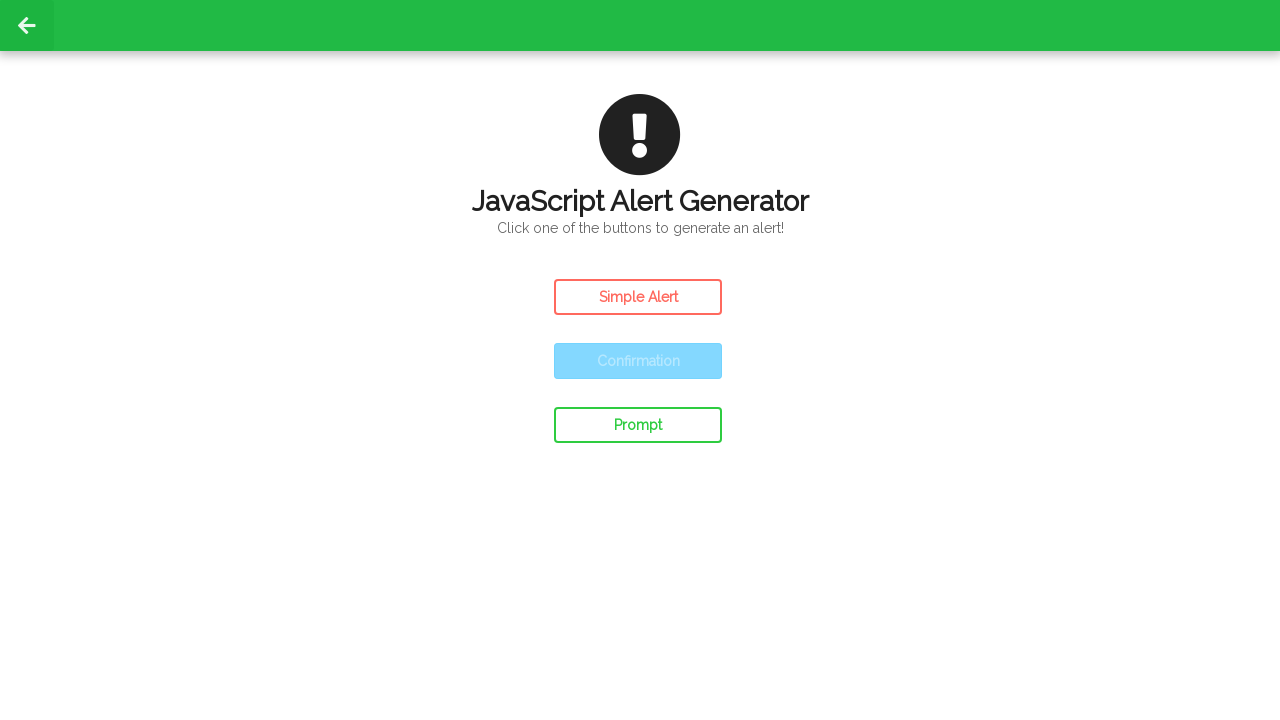

Waited for alert to be processed and accepted
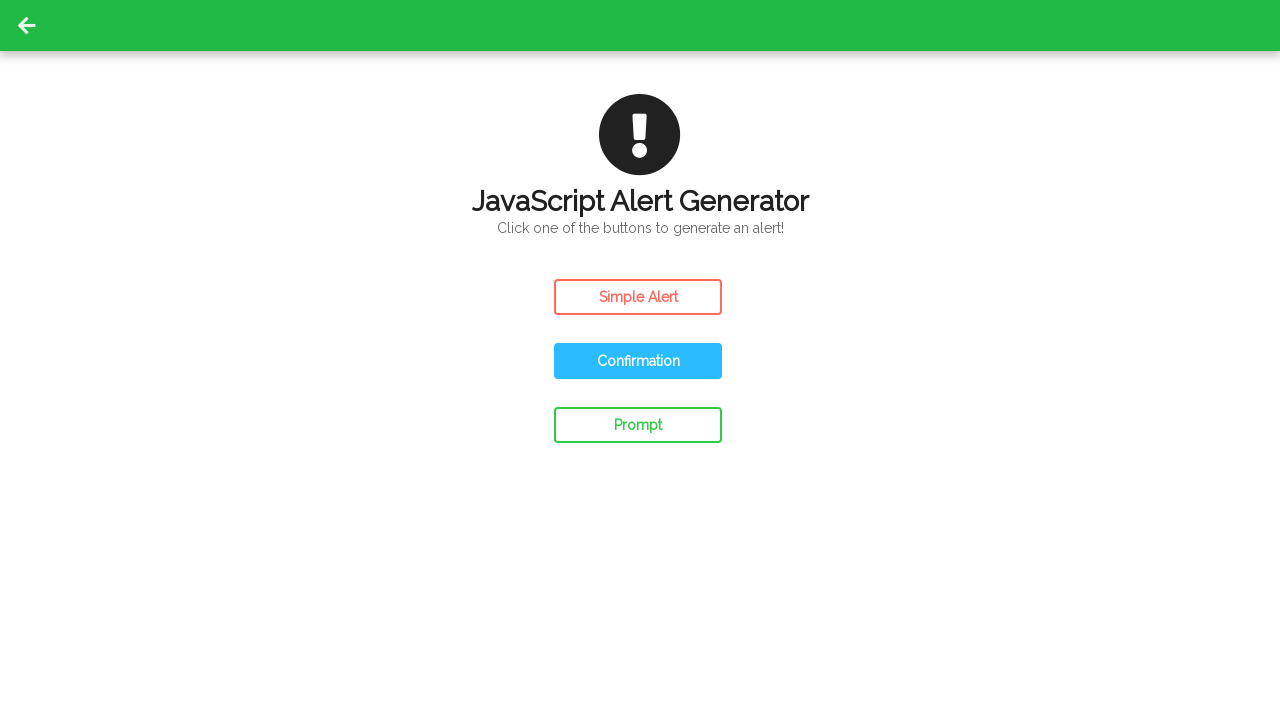

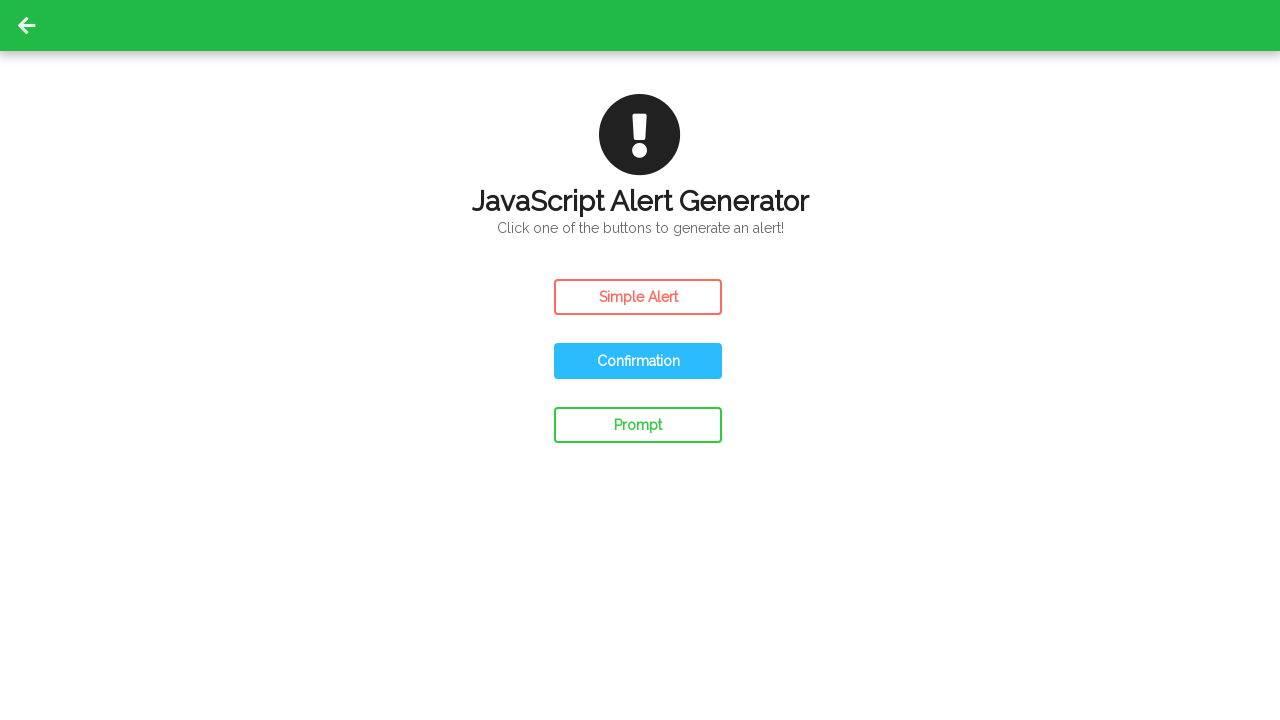